Navigates to a blog page and retrieves the current URL and domain name using JavaScript execution

Starting URL: http://only-testing-blog.blogspot.in/2013/11/new-test.html

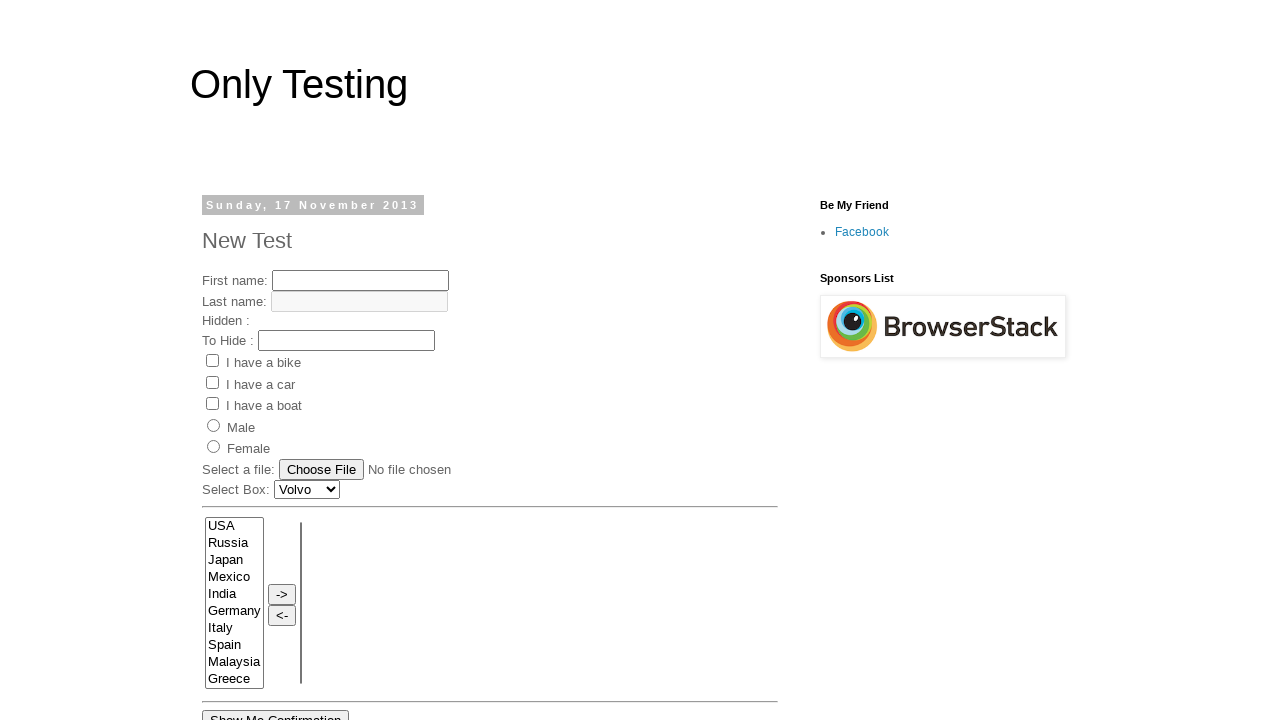

Retrieved current URL from page
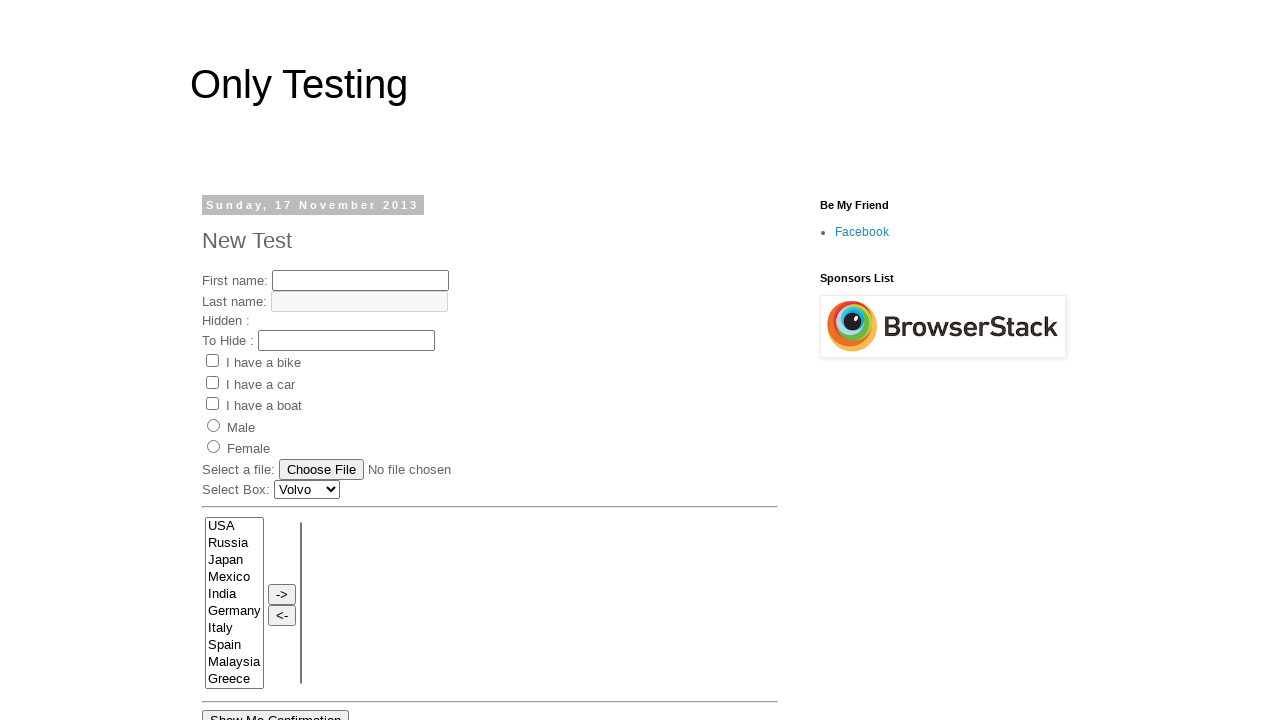

Retrieved domain name using JavaScript execution
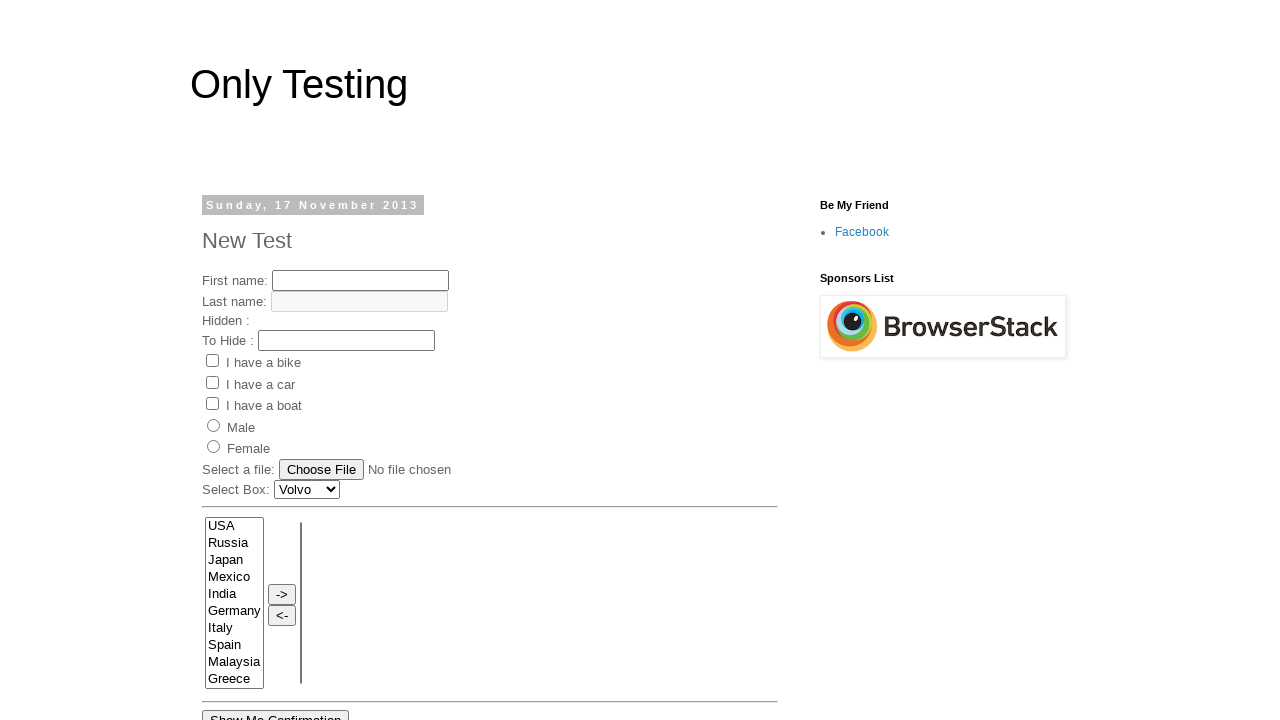

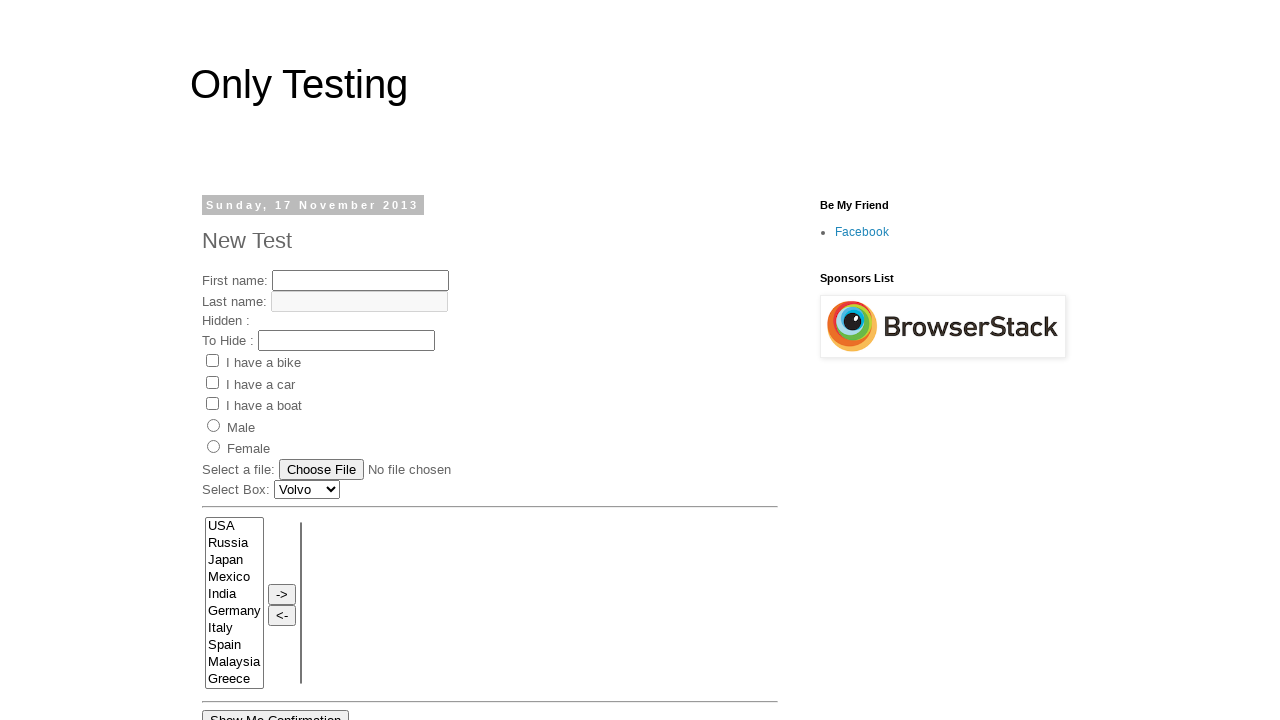